Tests drag and drop functionality by moving element A to container B, verifying the swap, then moving it back and verifying elements return to original positions.

Starting URL: https://the-internet.herokuapp.com/drag_and_drop

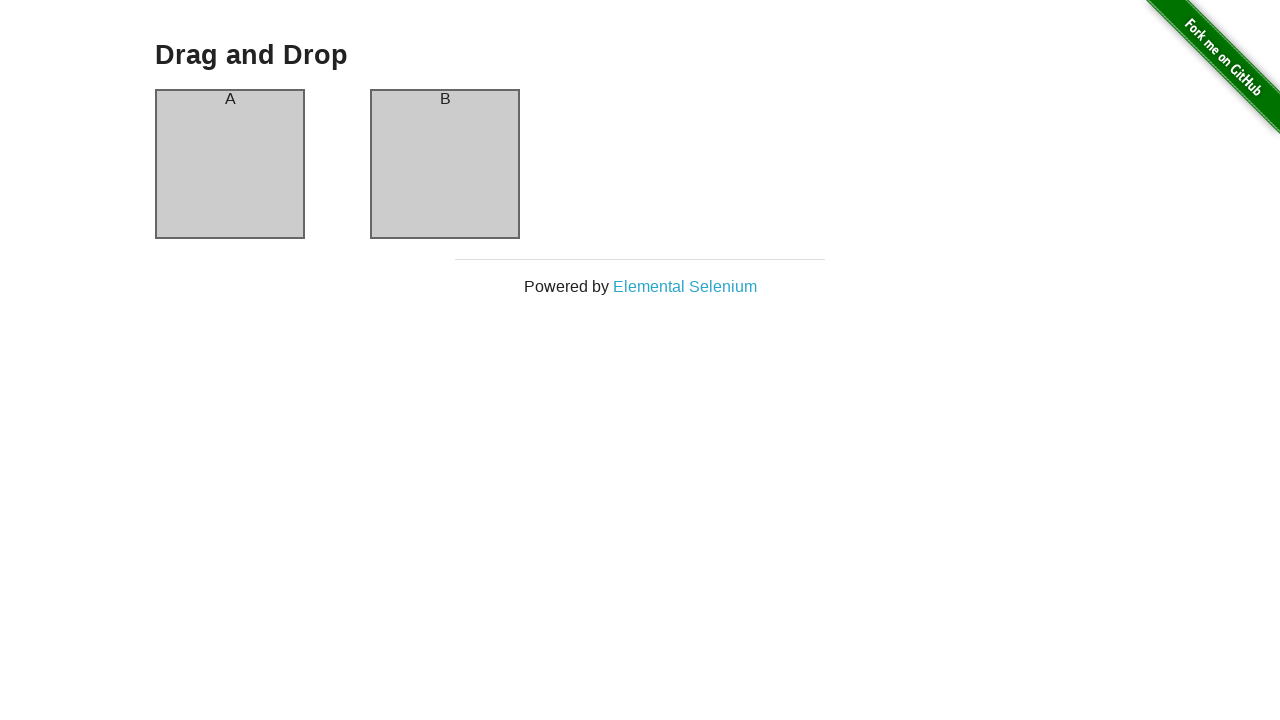

Waited for drag and drop page to load - header visible
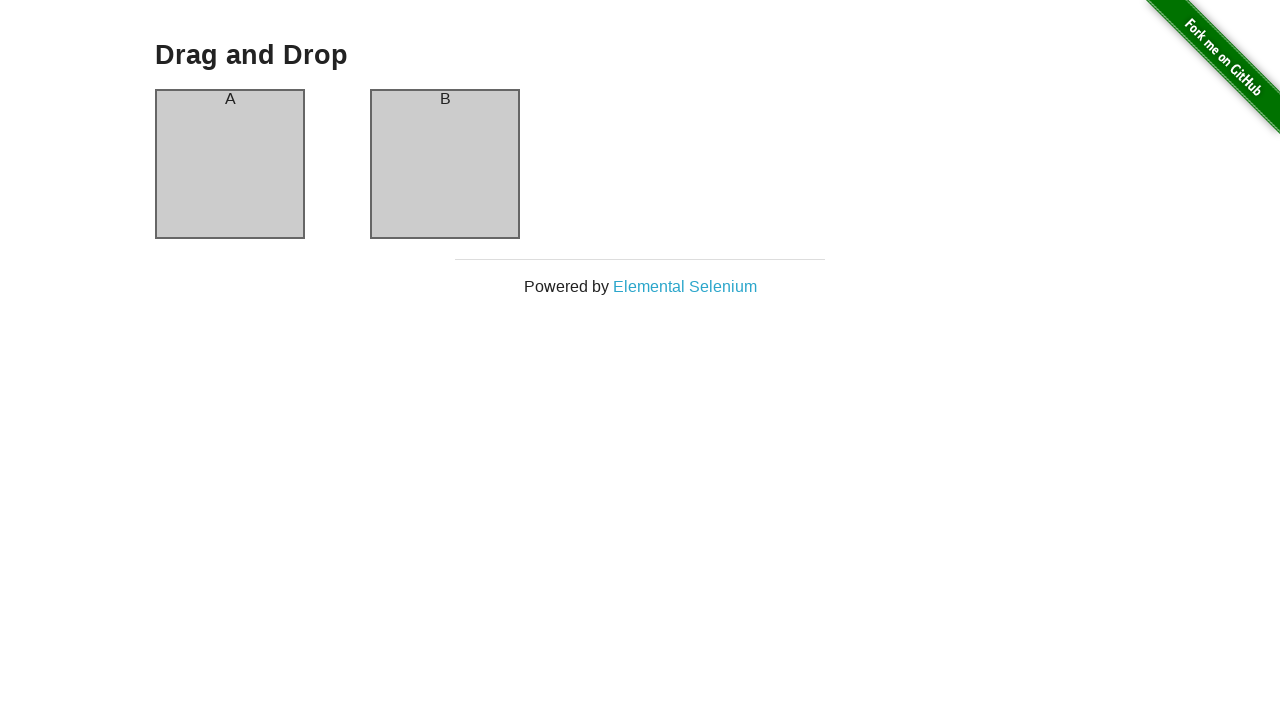

Located column A and column B elements
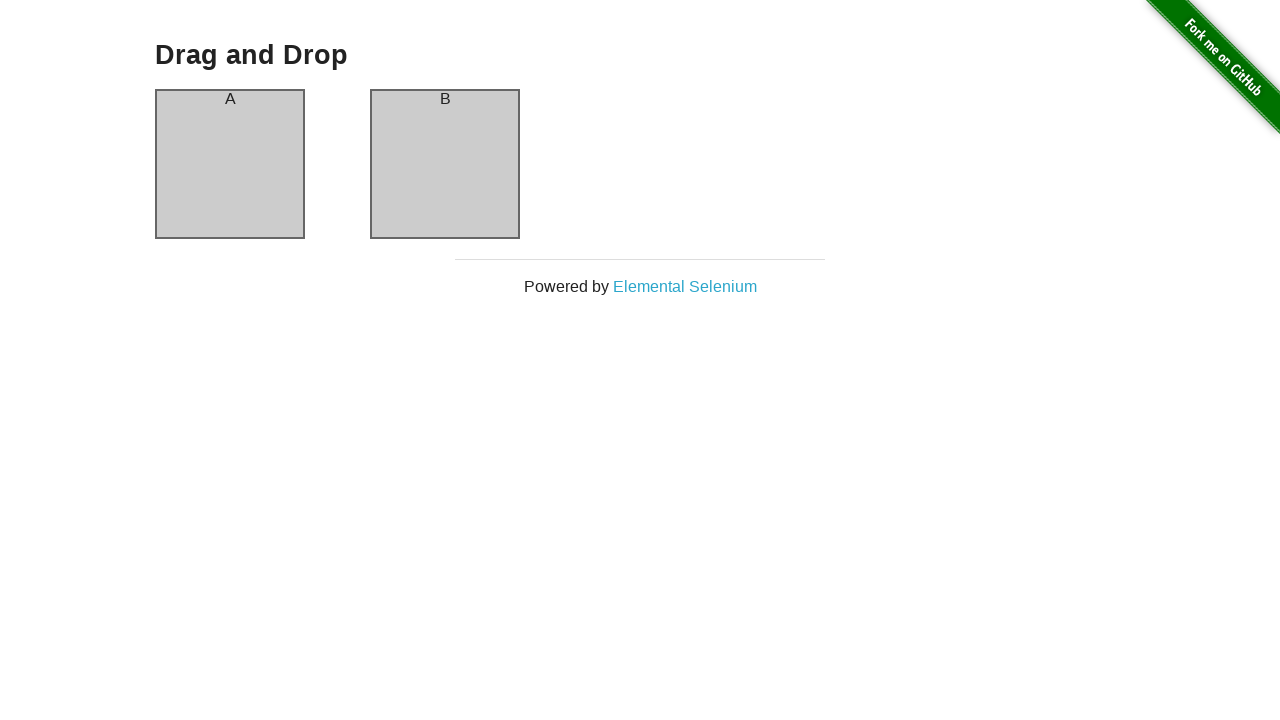

Dragged element A from column-a to column-b at (445, 164)
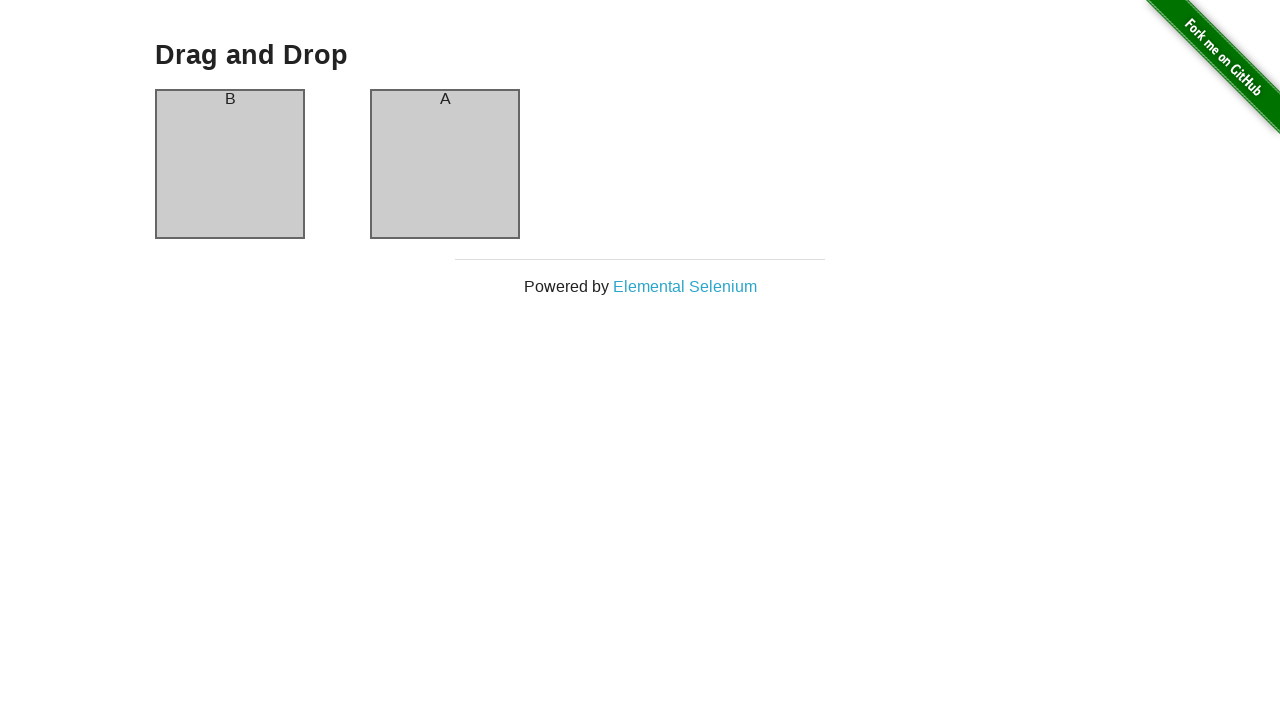

Waited 500ms for DOM to update after first drag
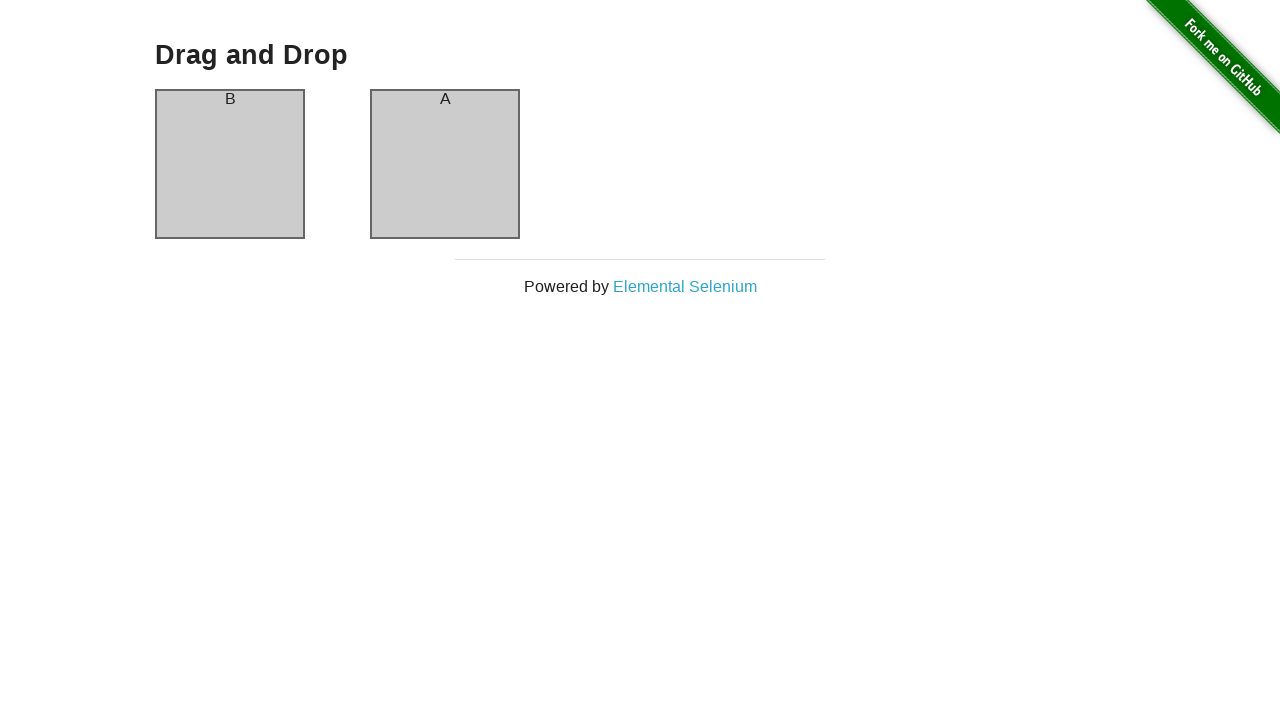

Dragged element A back from column-b to column-a at (230, 164)
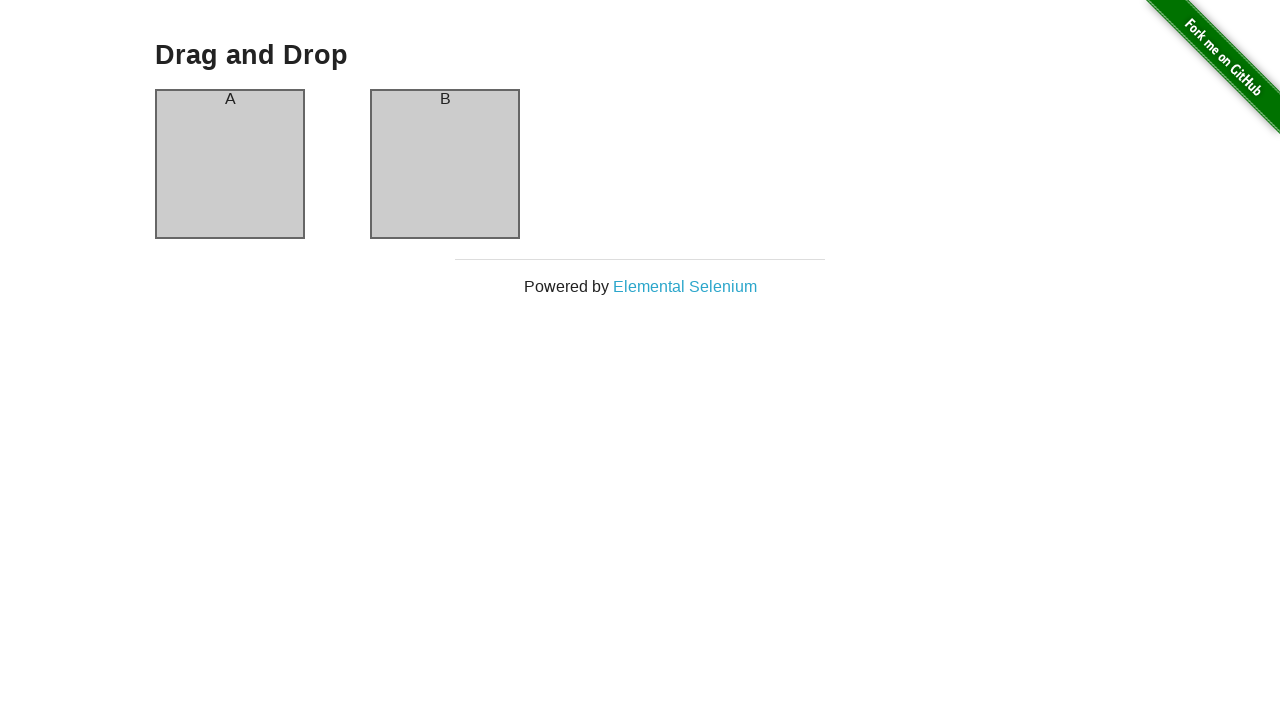

Waited 500ms for DOM to update after second drag - elements returned to original positions
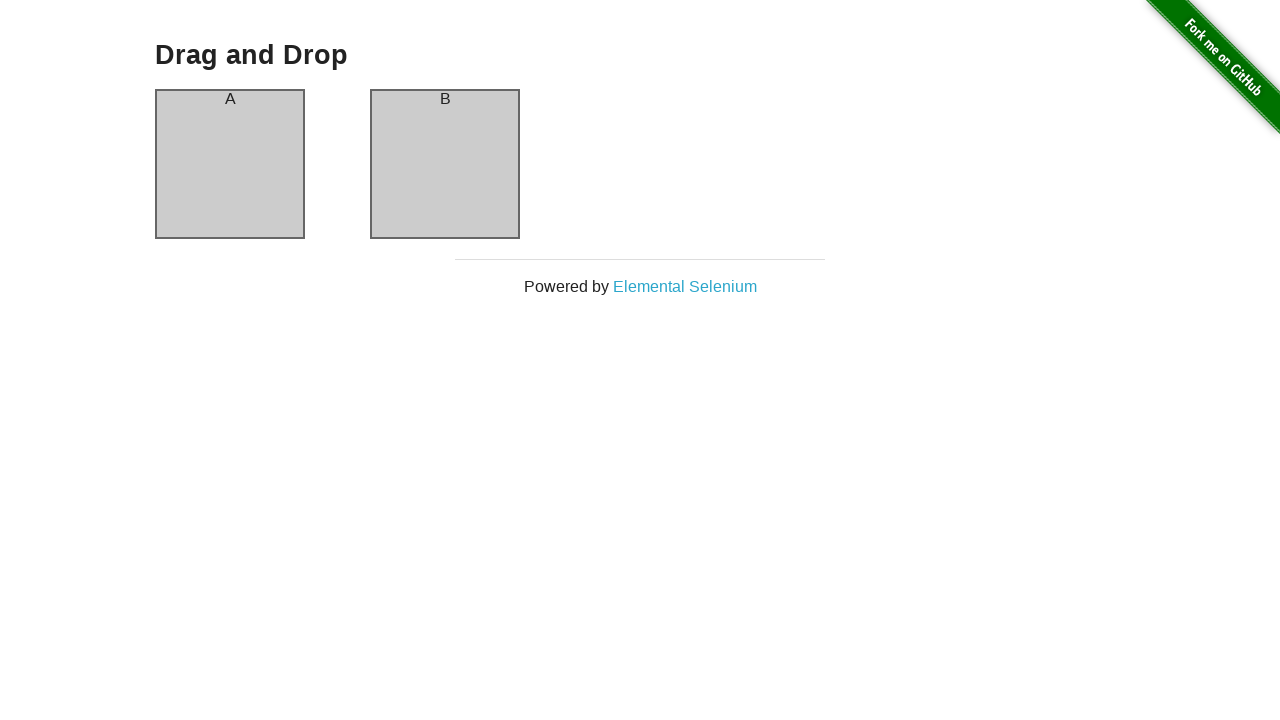

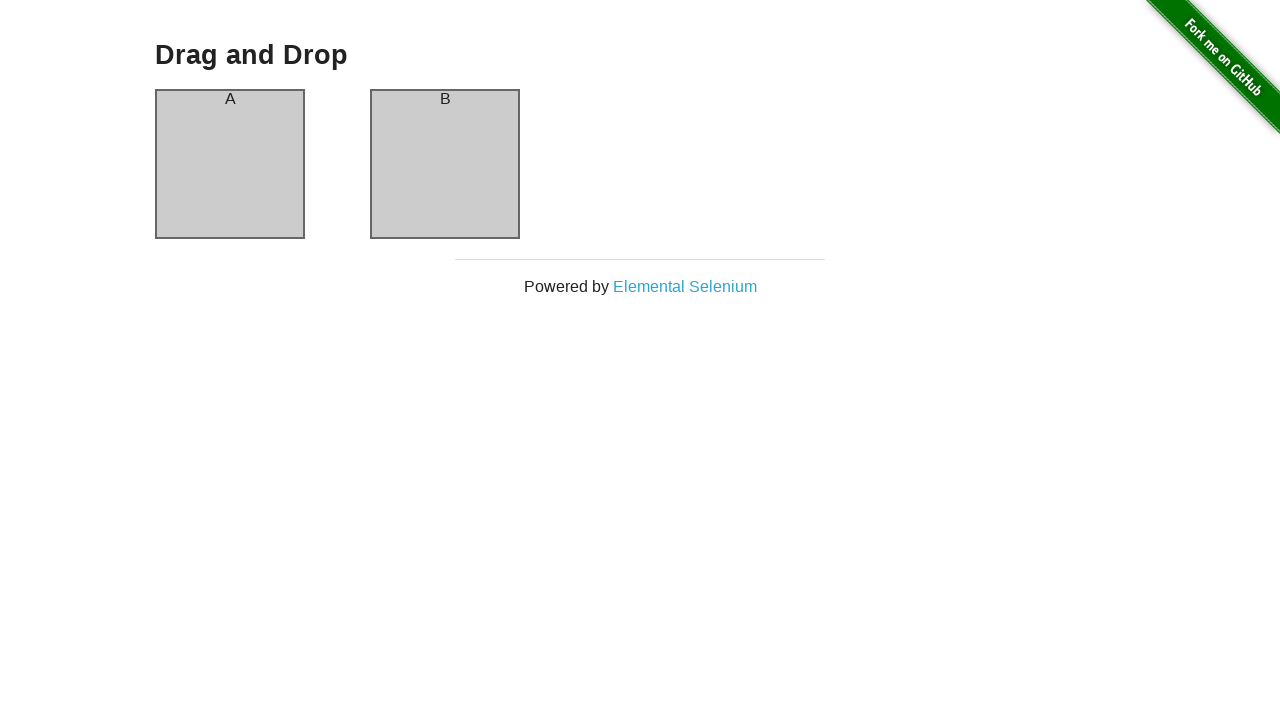